Tests downloading a Python installer by navigating to the Python downloads page and clicking on a specific download link for Python 3.10.0 Windows embed package.

Starting URL: https://www.python.org/downloads/release/python-3100/

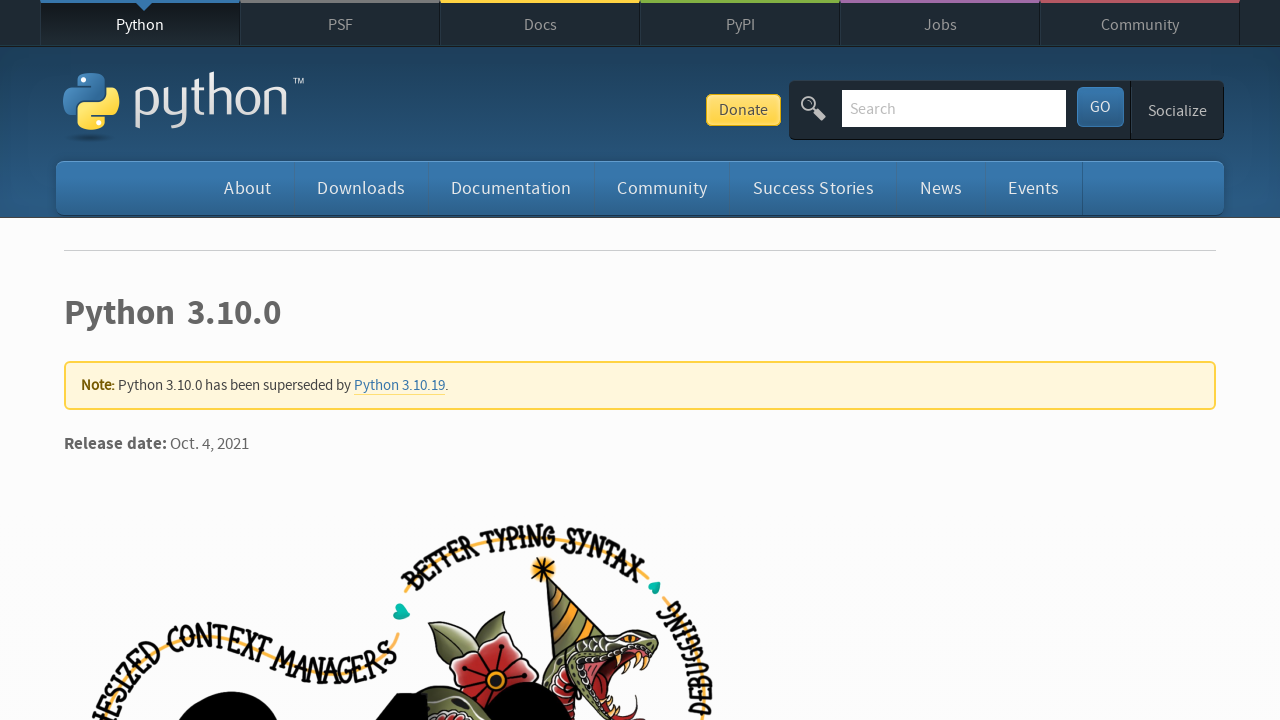

Clicked on Python 3.10.0 Windows embed zip download link at (192, 360) on a[href='https://www.python.org/ftp/python/3.10.0/python-3.10.0-embed-win32.zip']
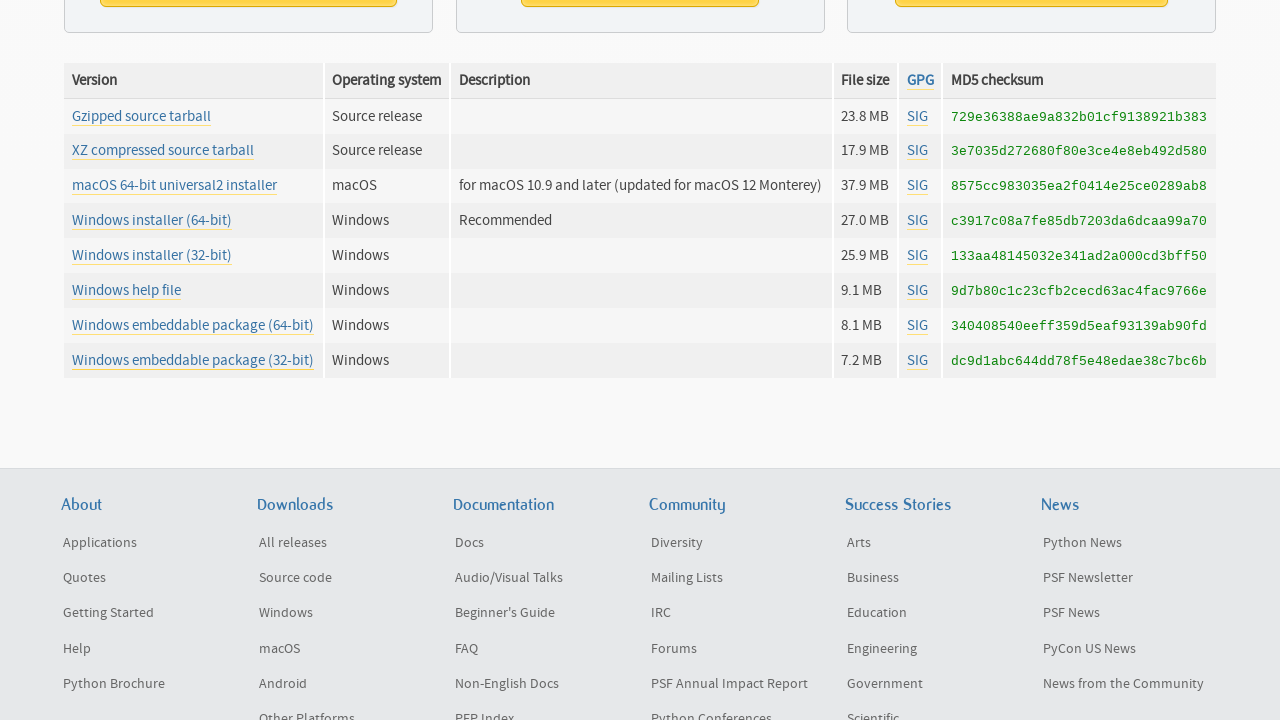

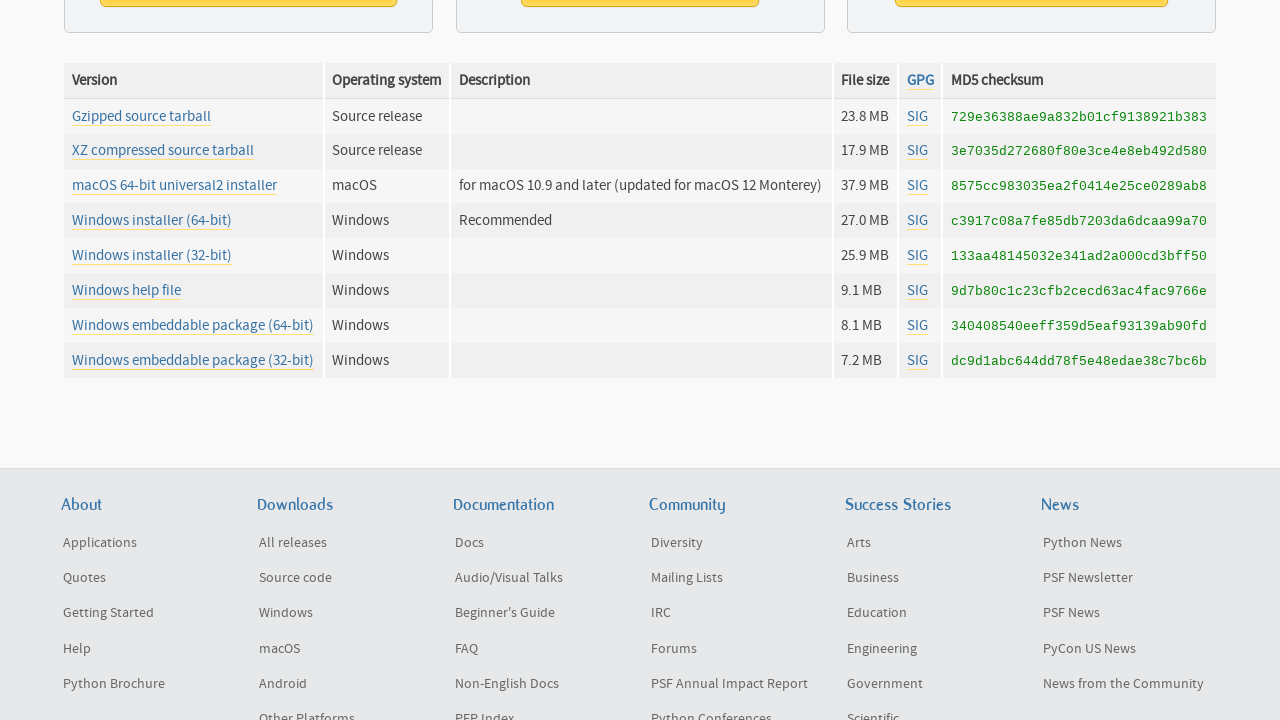